Tests switching between multiple browser windows using a more resilient approach by comparing window handles before and after opening a new window

Starting URL: https://the-internet.herokuapp.com/windows

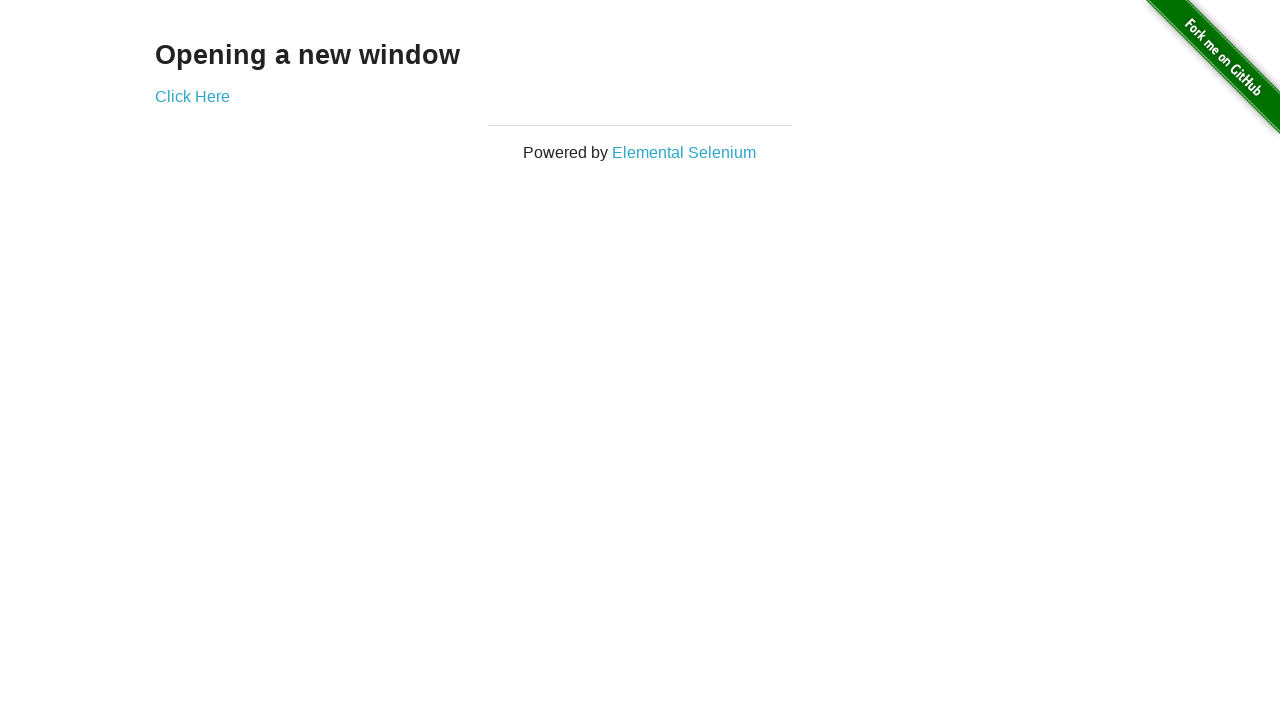

Clicked link to open new window at (192, 96) on a[href='/windows/new']
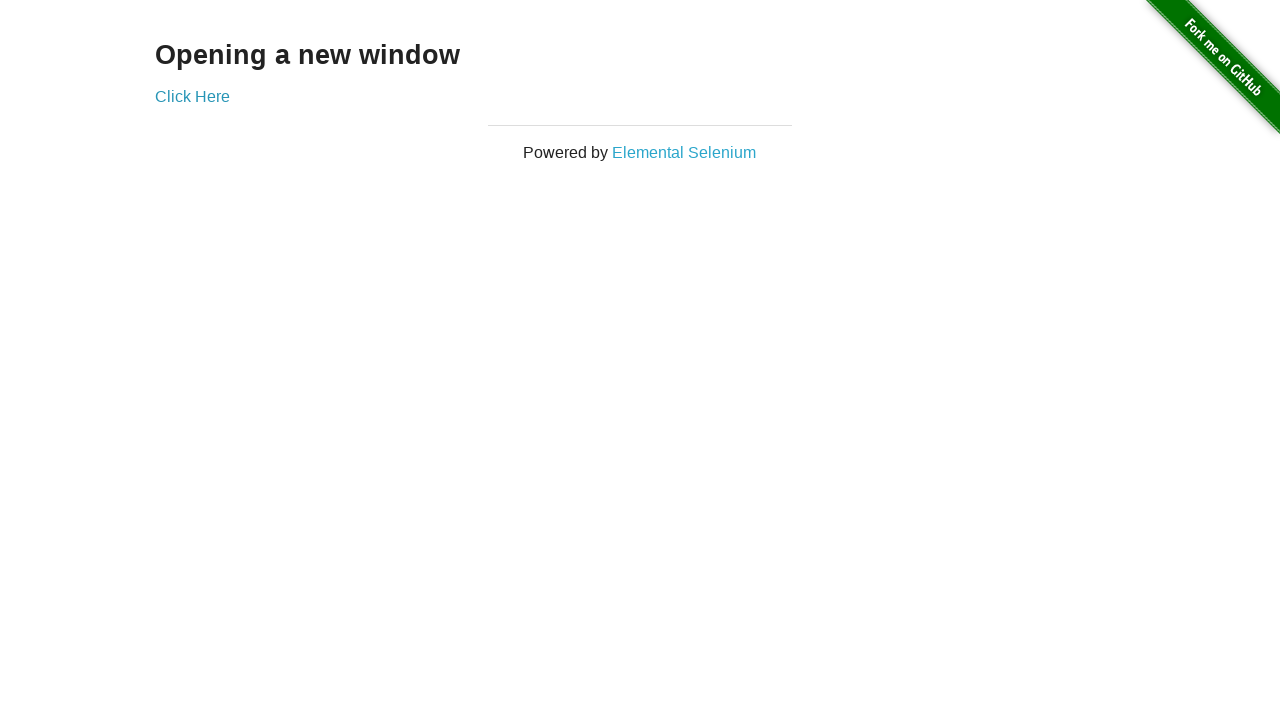

New window loaded completely
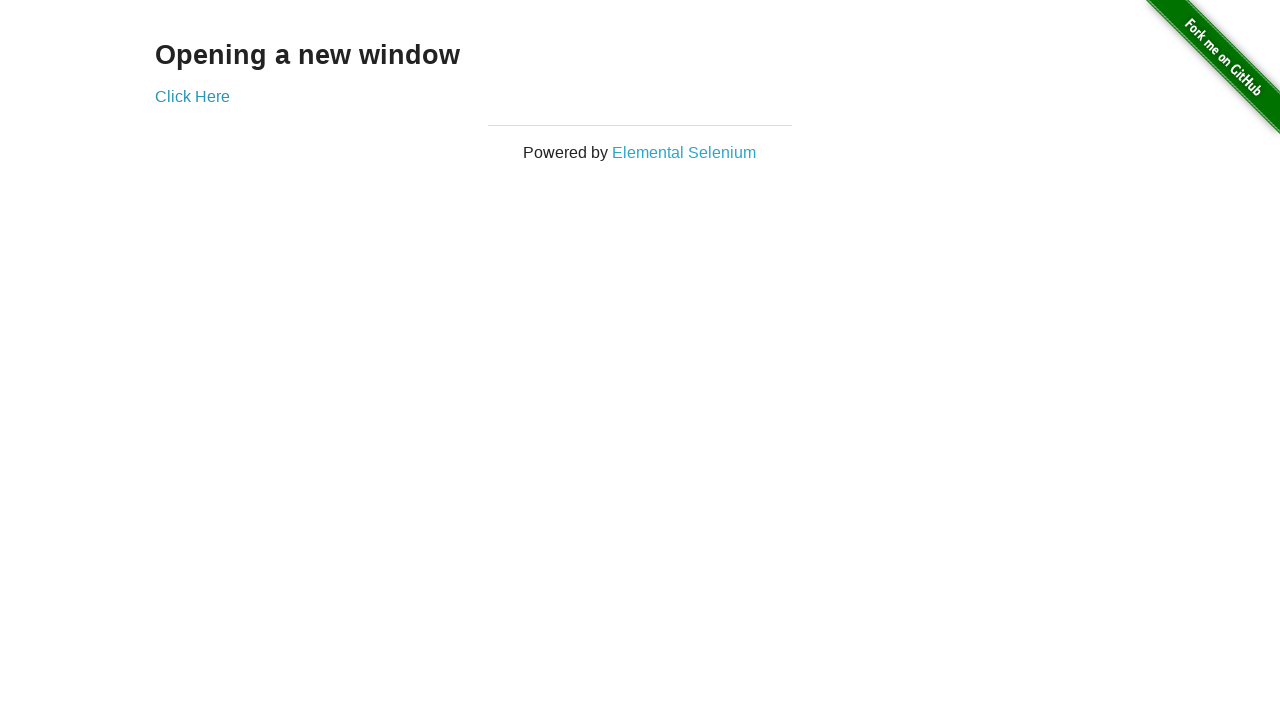

Verified new window title contains 'New Window'
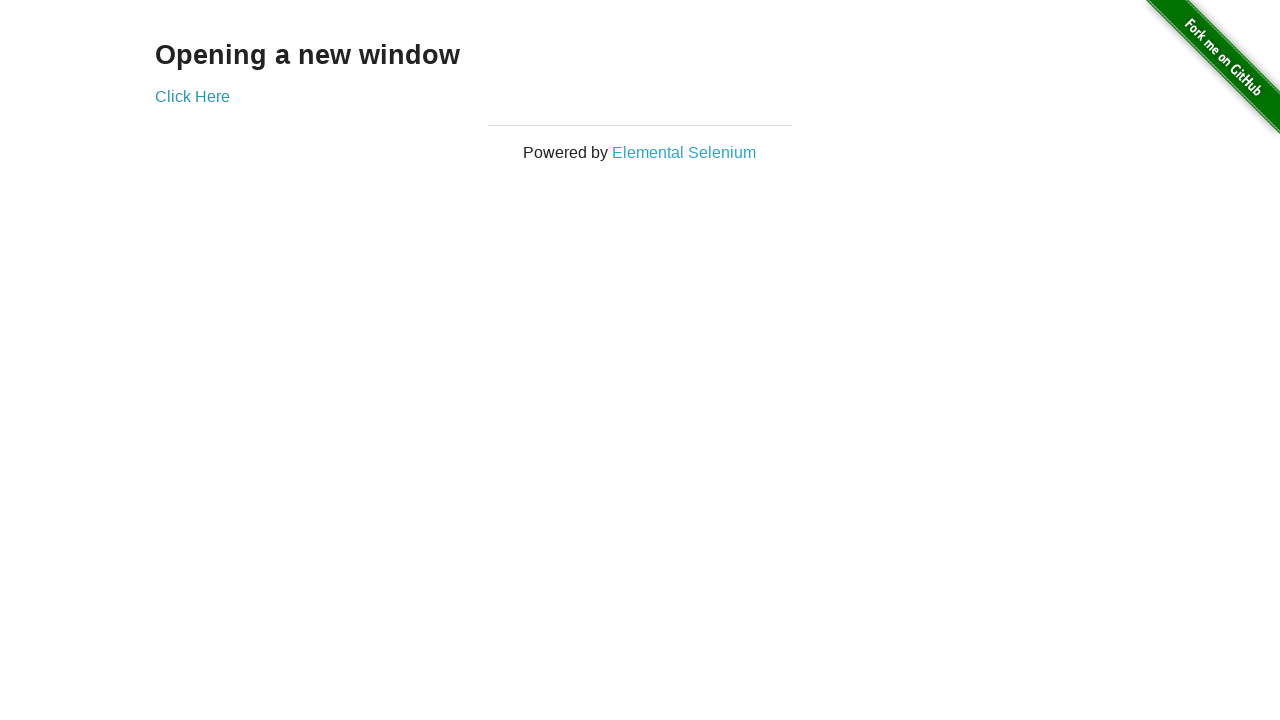

Verified original window title contains 'The Internet'
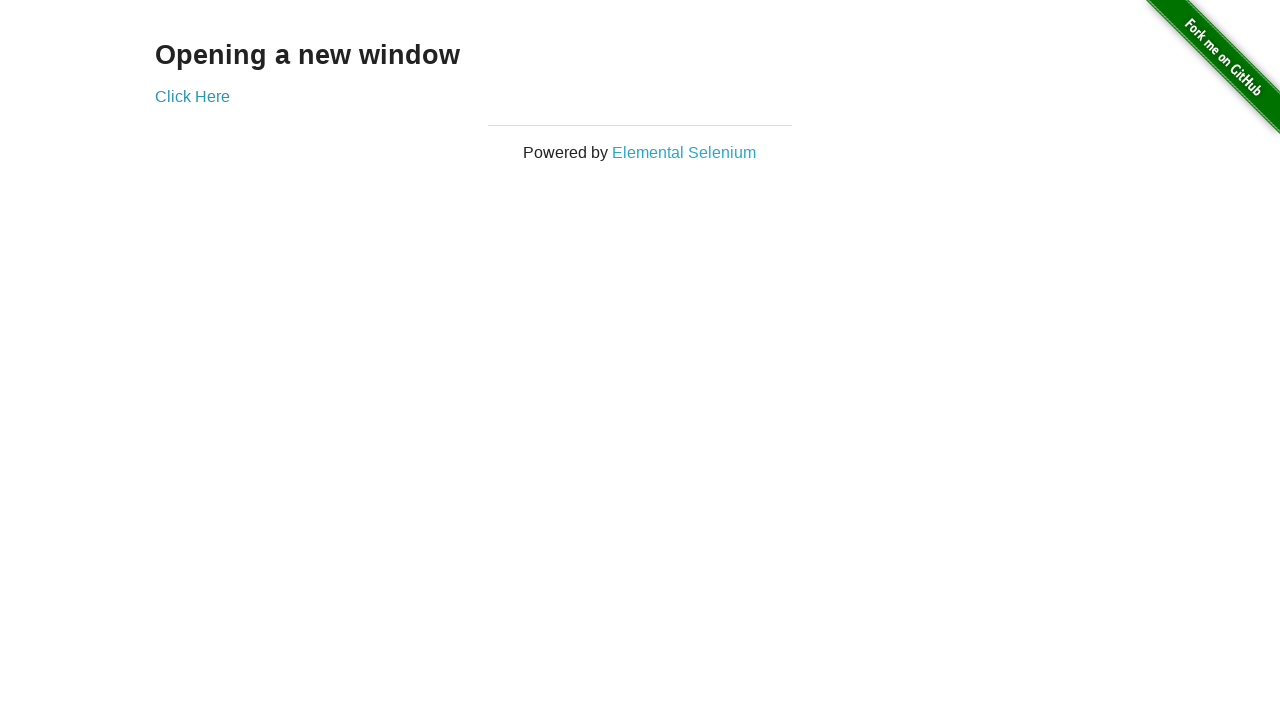

Switched back to original window
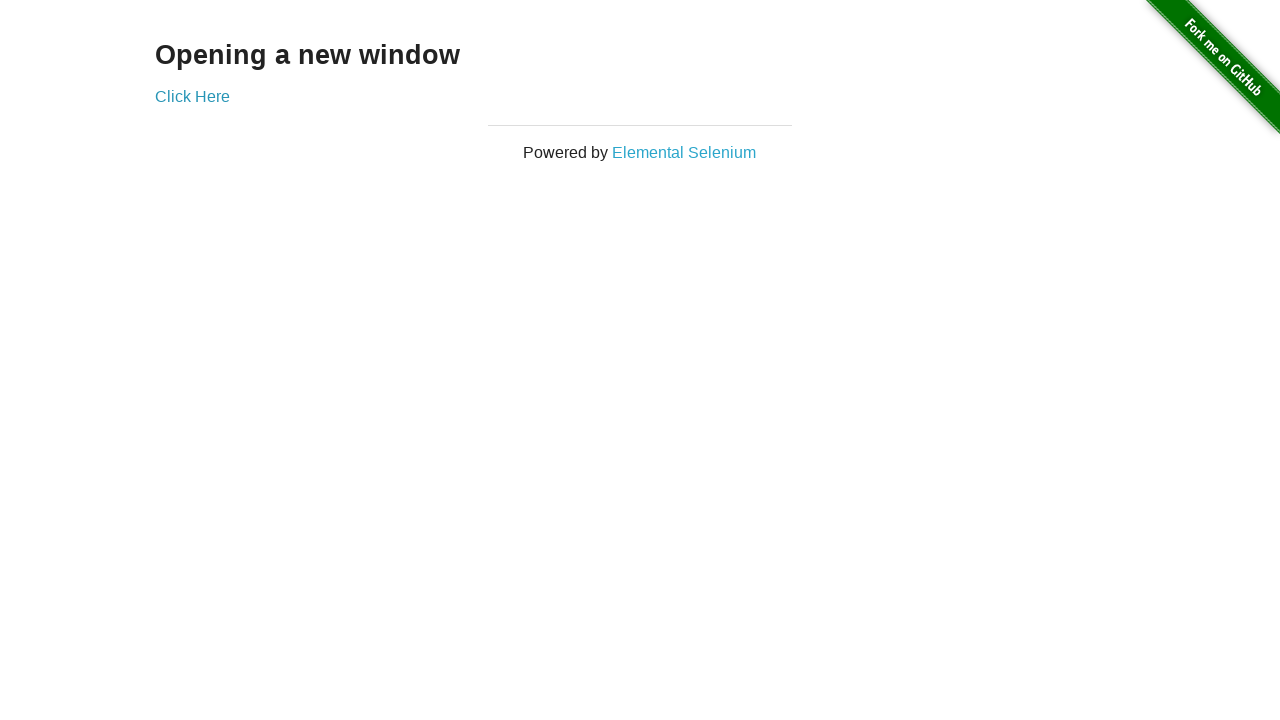

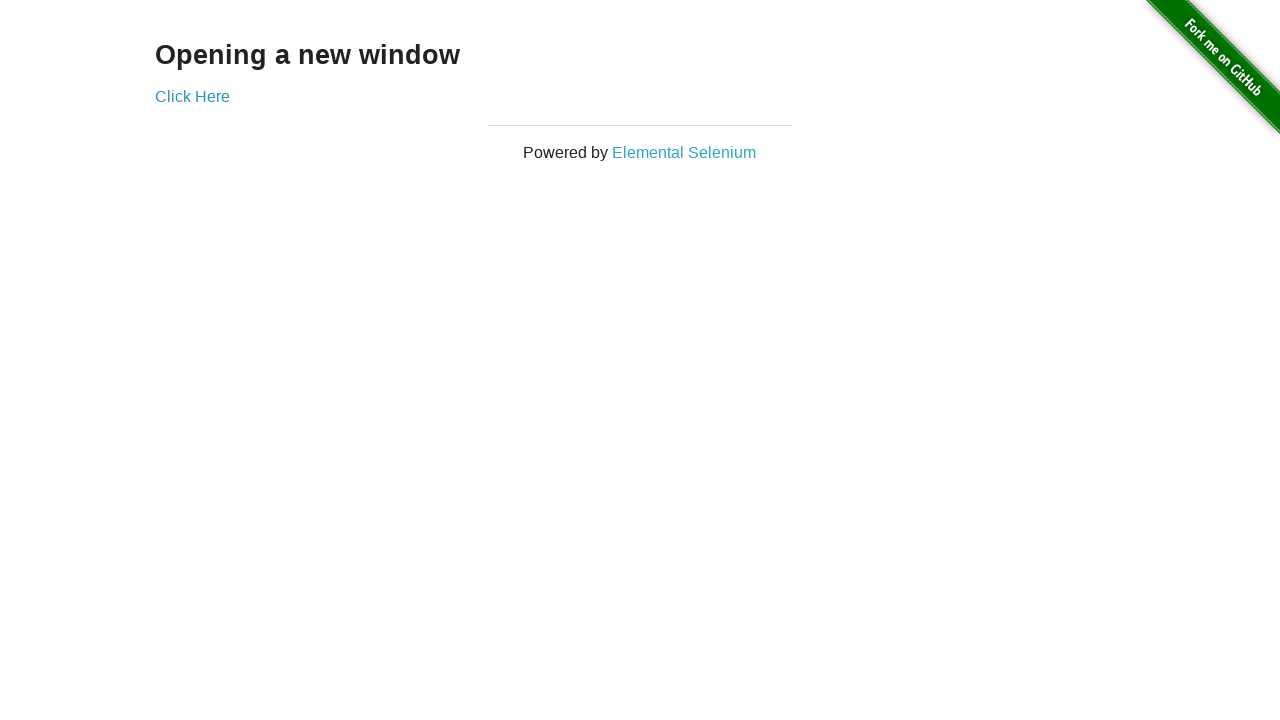